Tests input field functionality by entering a number, using arrow keys to increment/decrement the value, and verifying the changes

Starting URL: http://the-internet.herokuapp.com/inputs

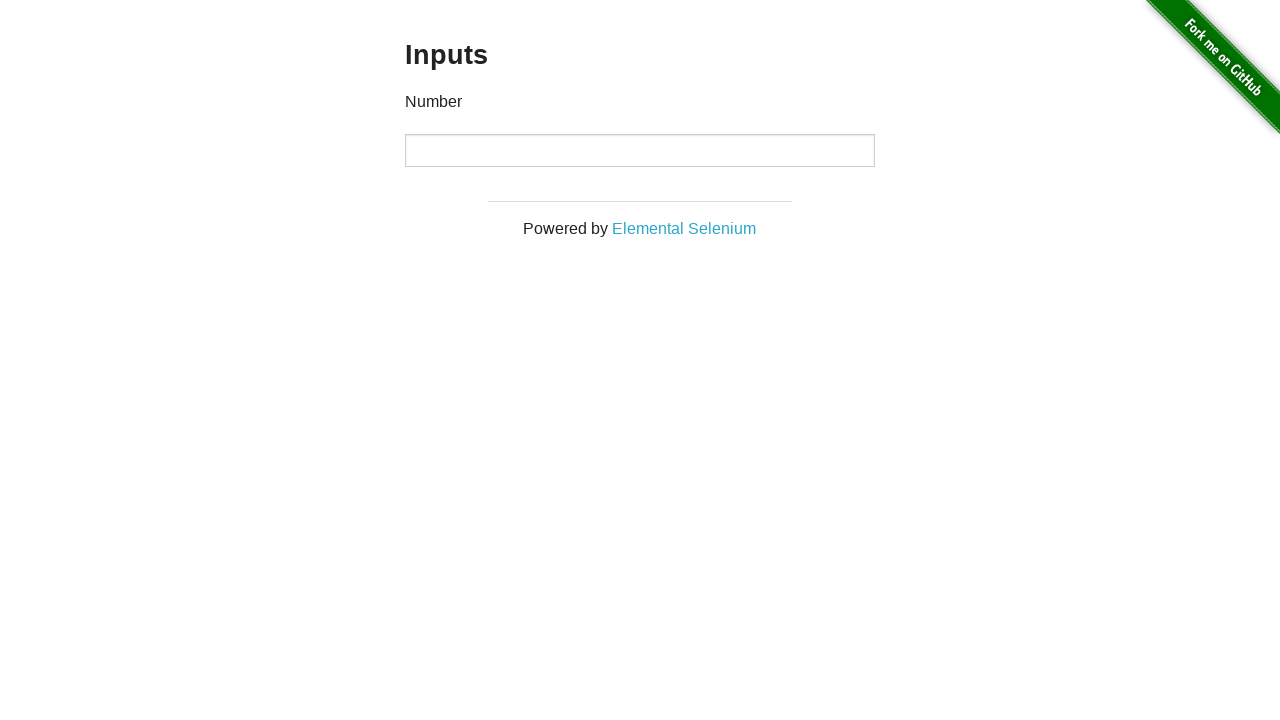

Filled input field with number 1234 on input
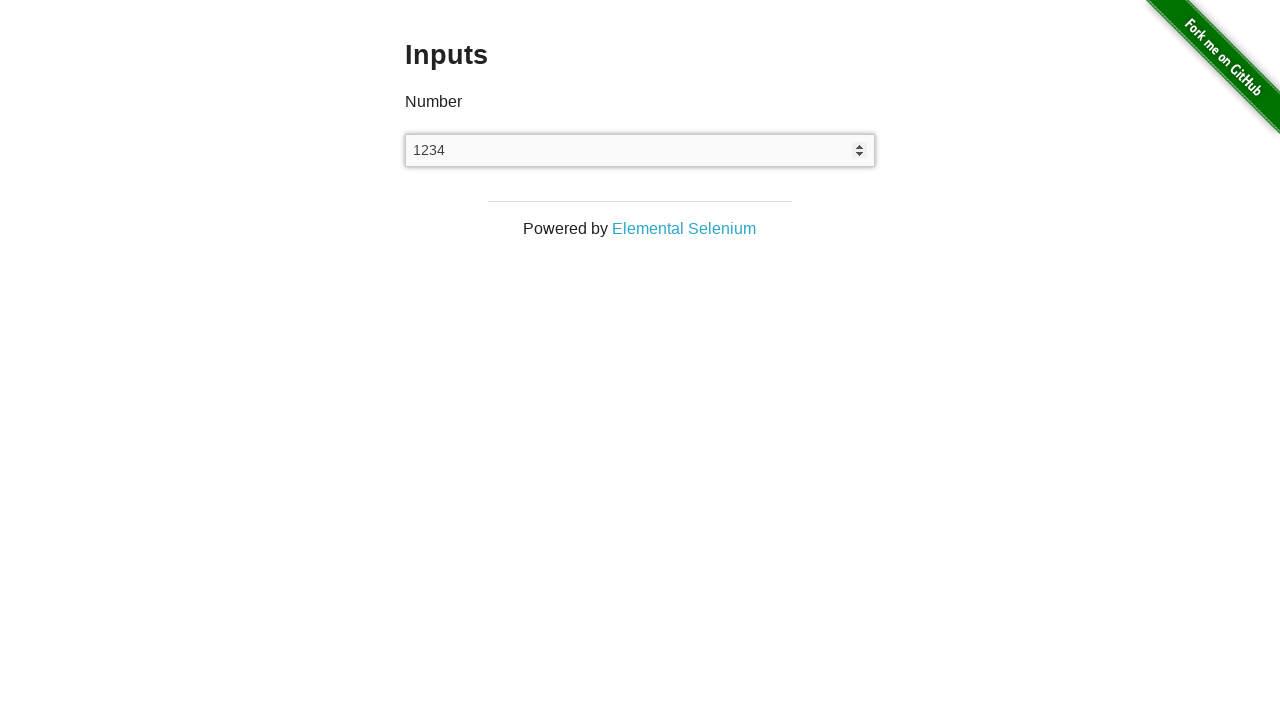

Located input element
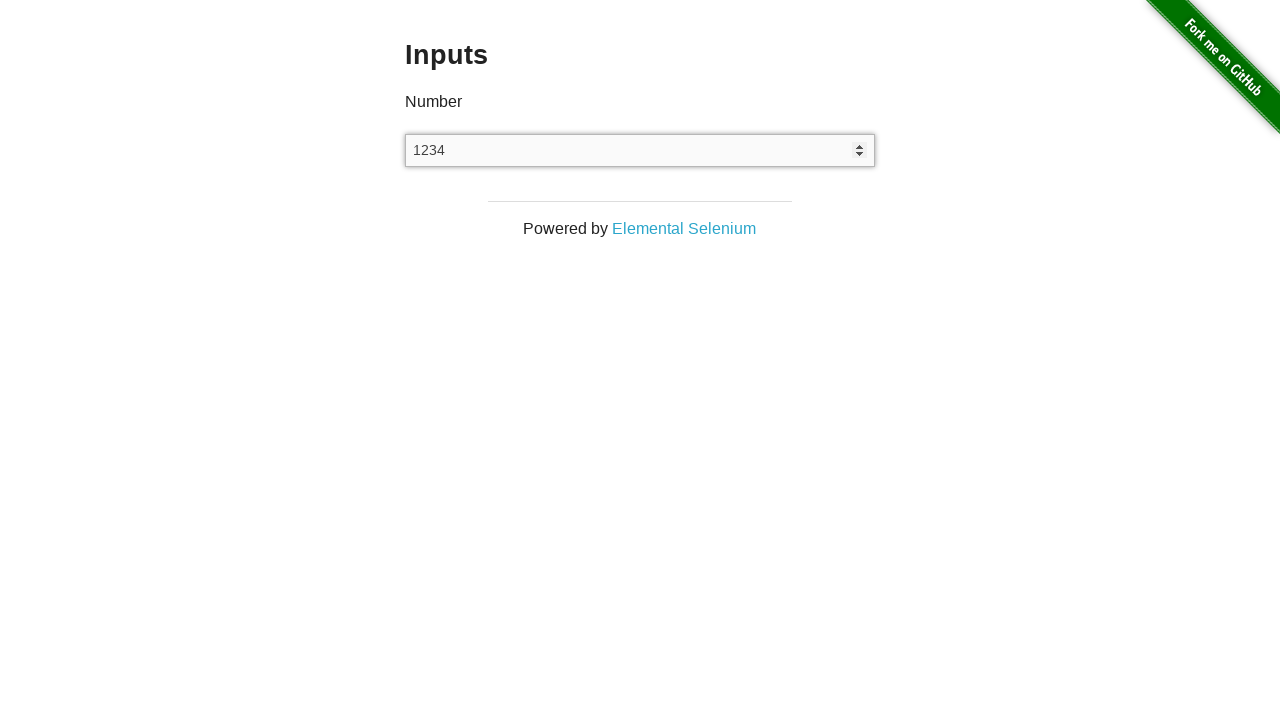

Verified input value is 1234
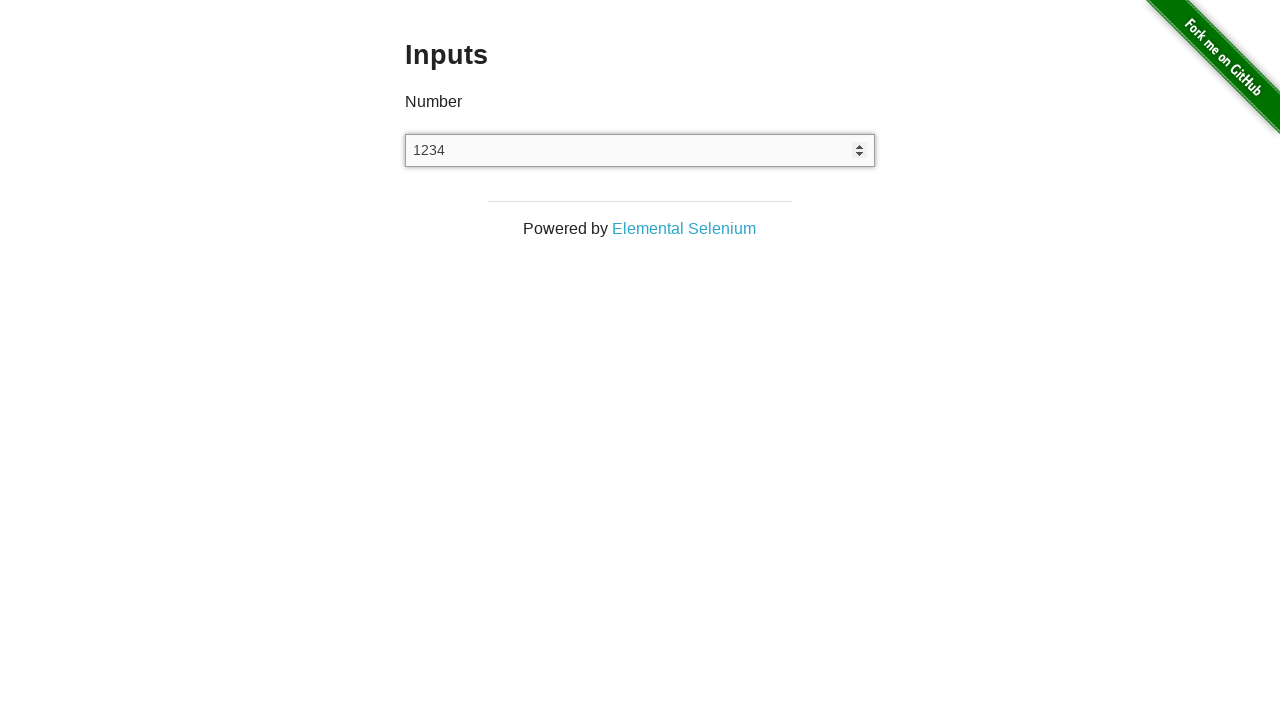

Pressed ArrowUp key to increment value on input
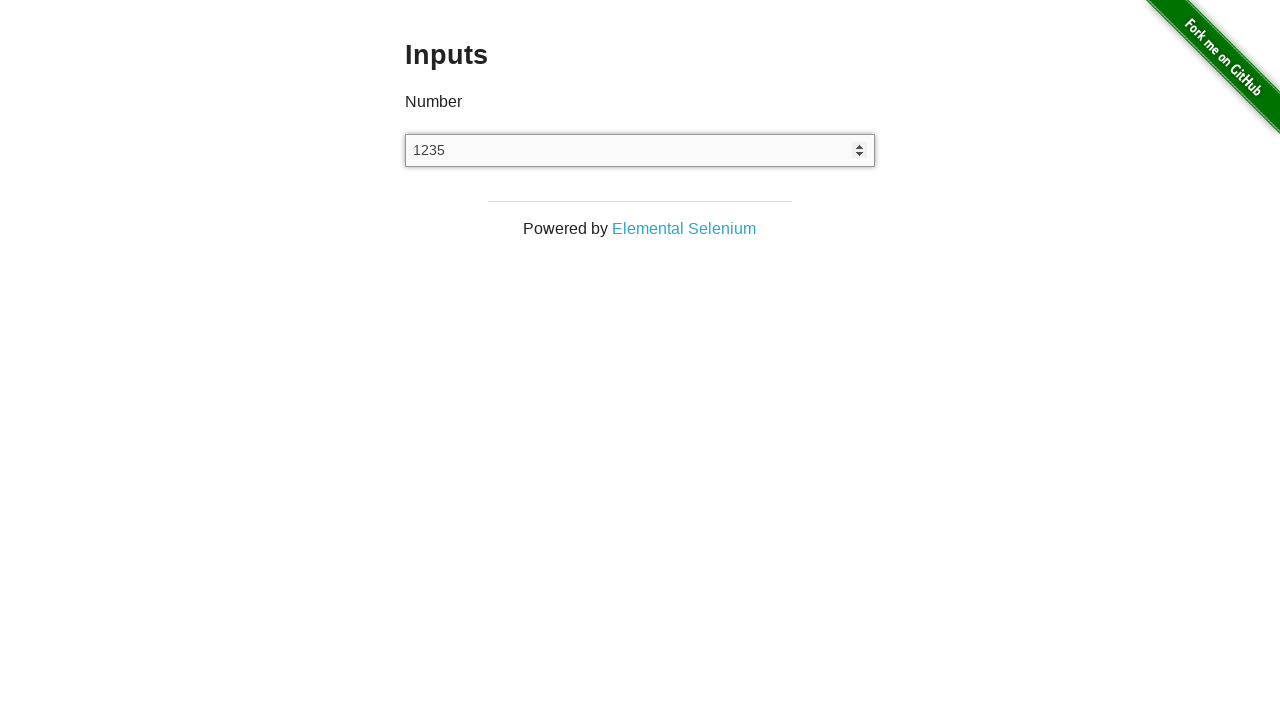

Verified input value increased to 1235
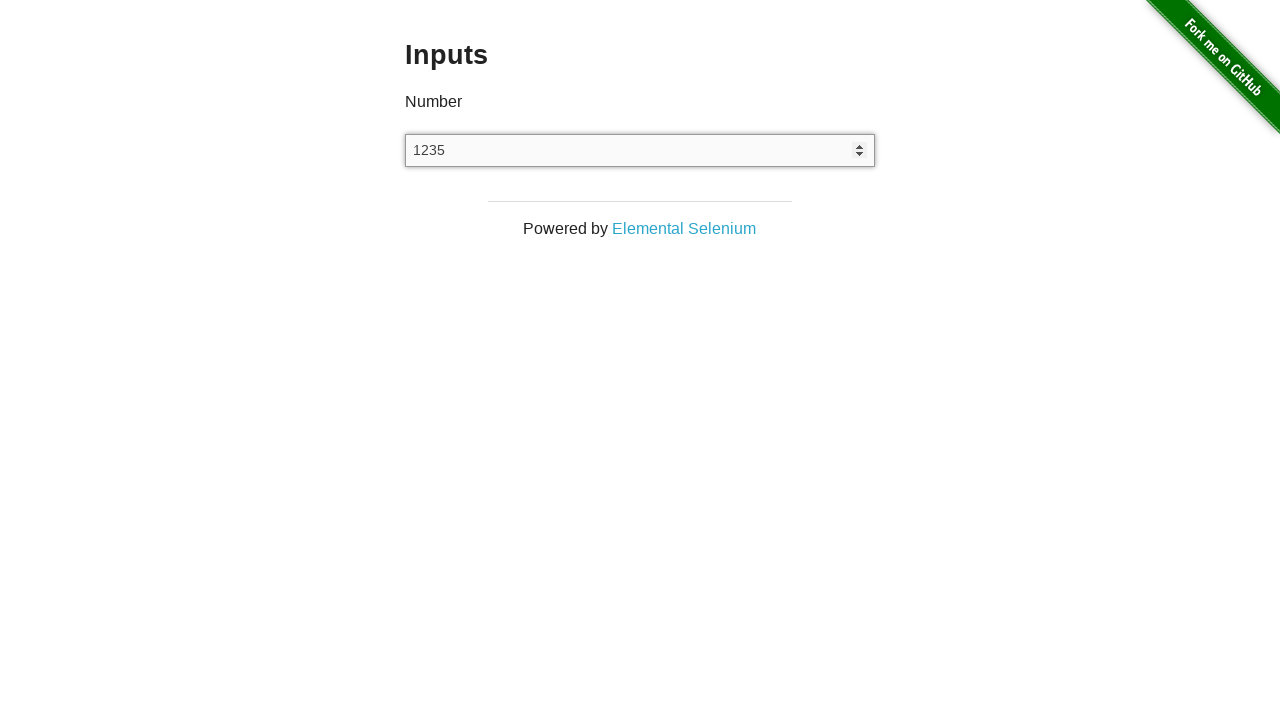

Pressed ArrowDown key to decrement value on input
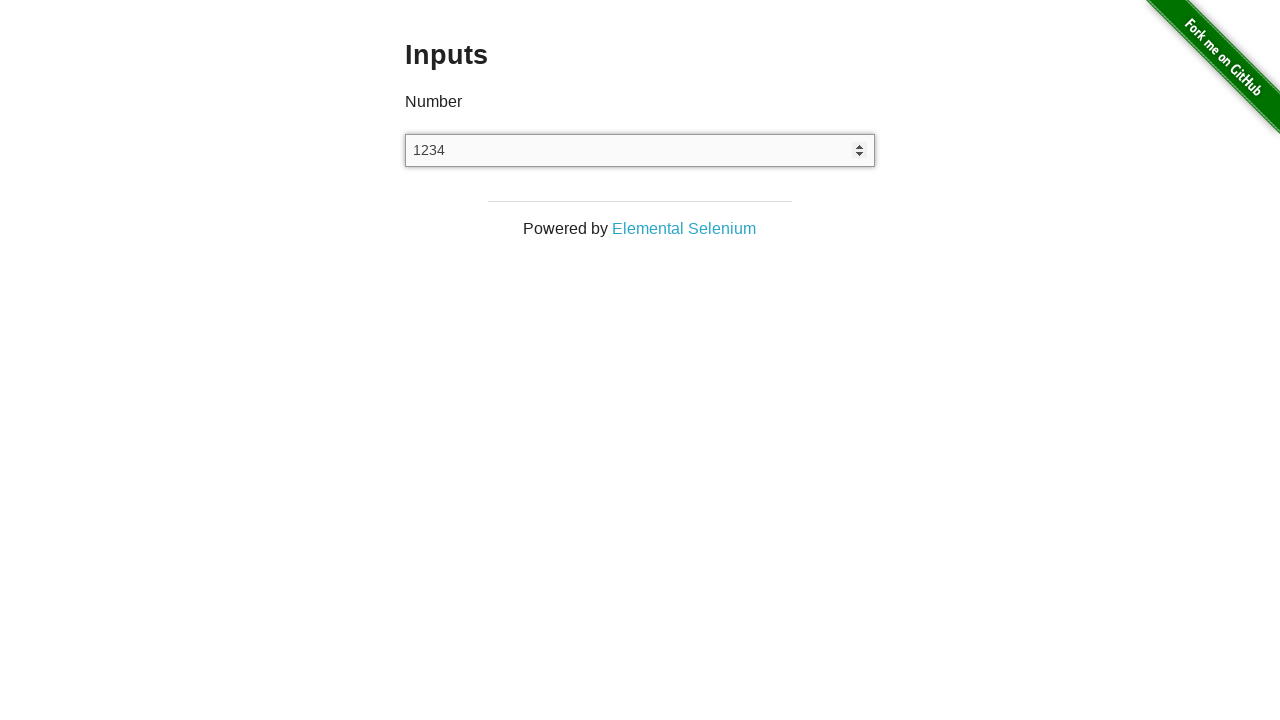

Verified input value decreased back to 1234
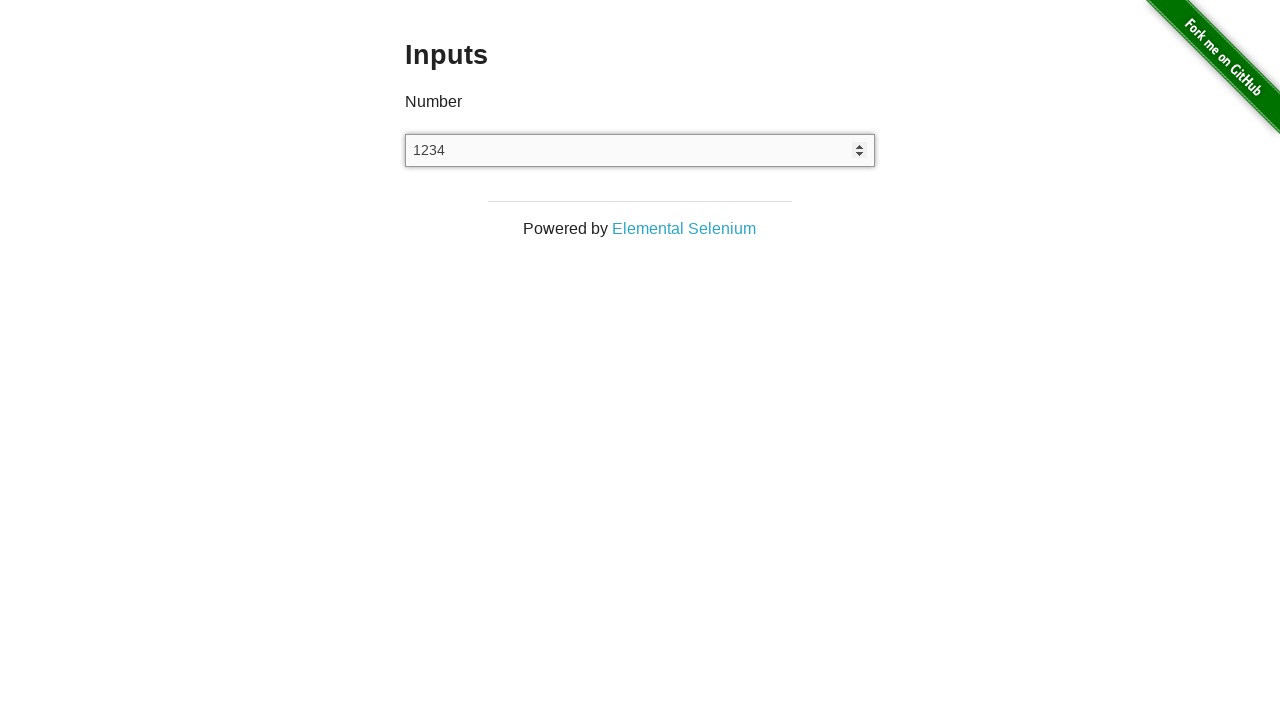

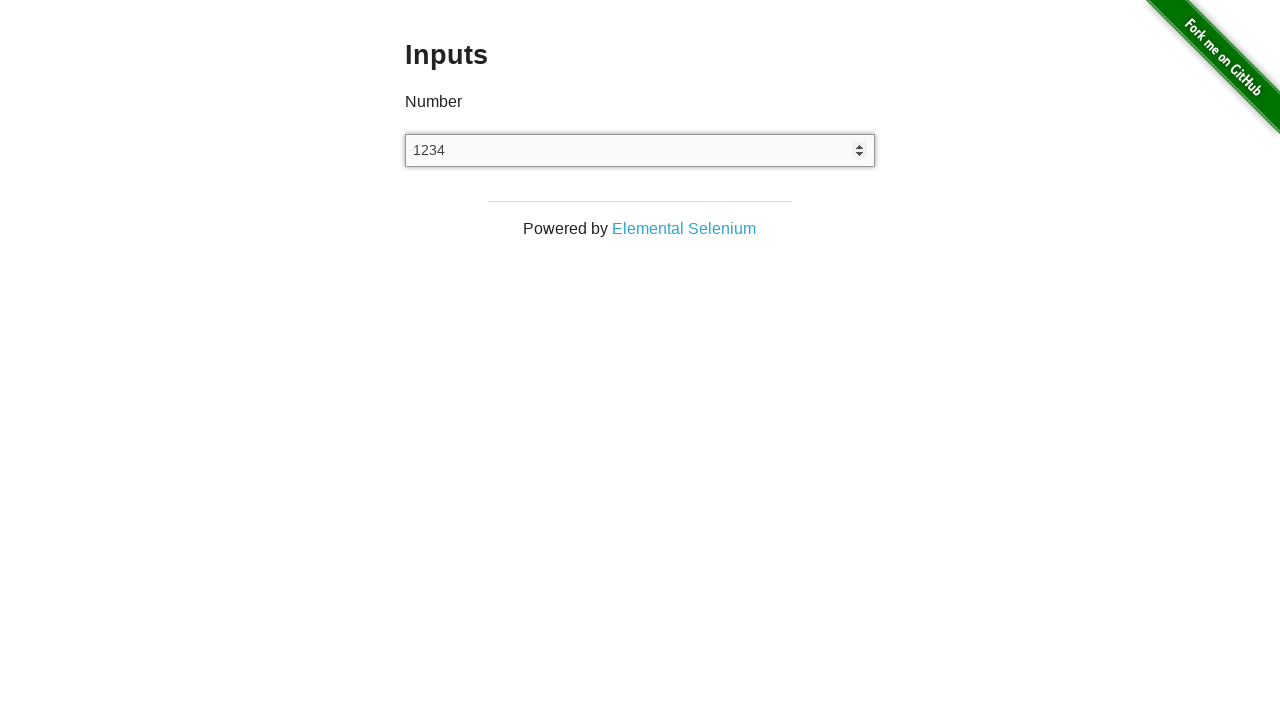